Tests infinite scroll functionality by scrolling down the page by 195 pixels

Starting URL: https://the-internet.herokuapp.com/infinite_scroll

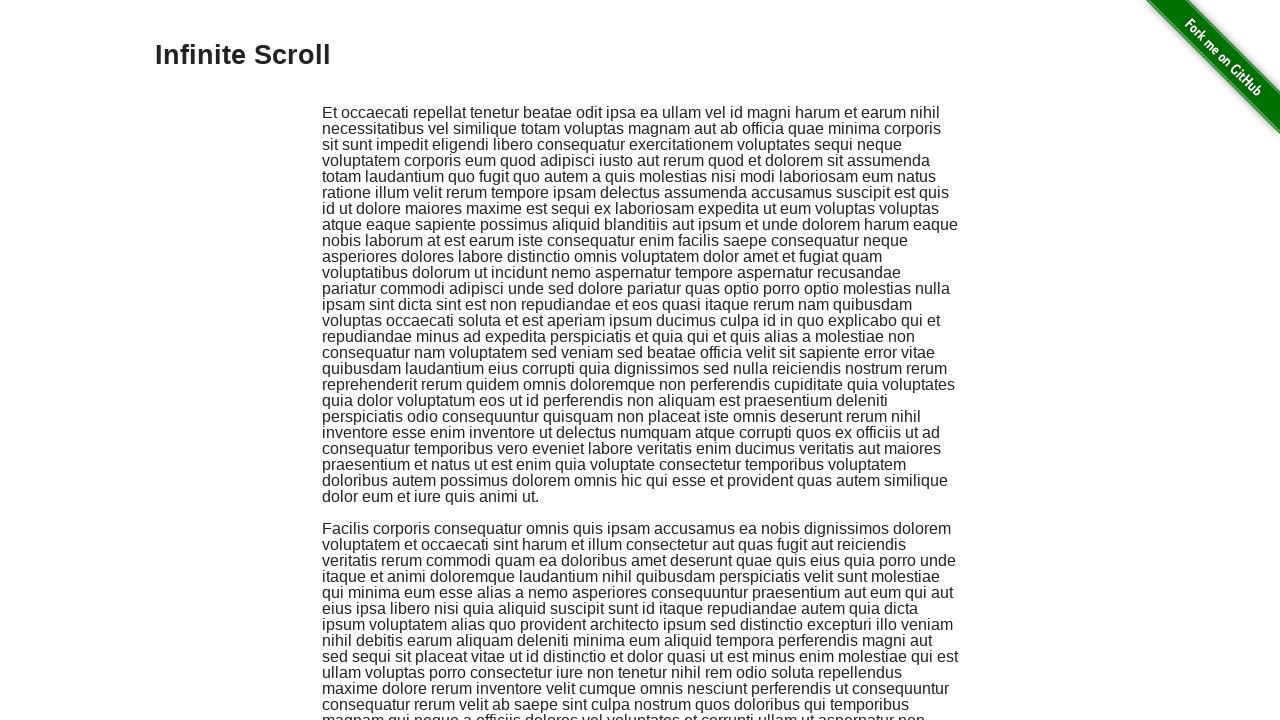

Scrolled down the page by 195 pixels
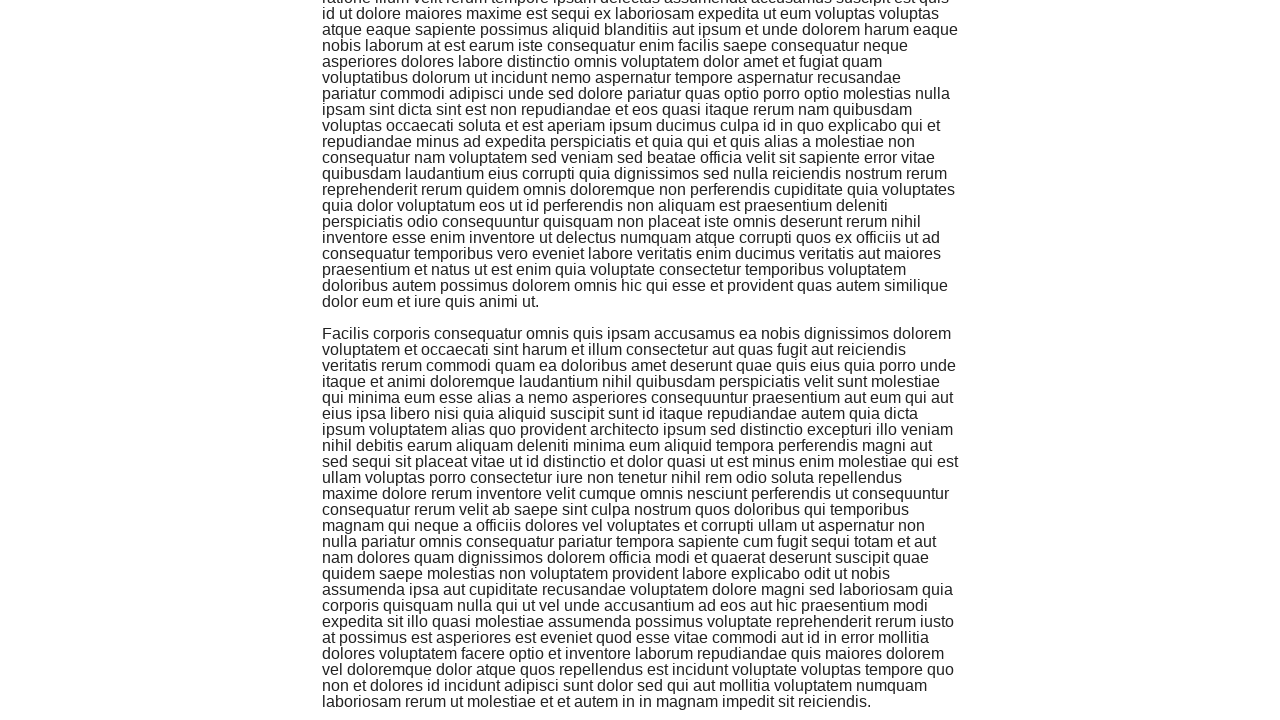

Waited 1 second to observe scroll effect on infinite scroll page
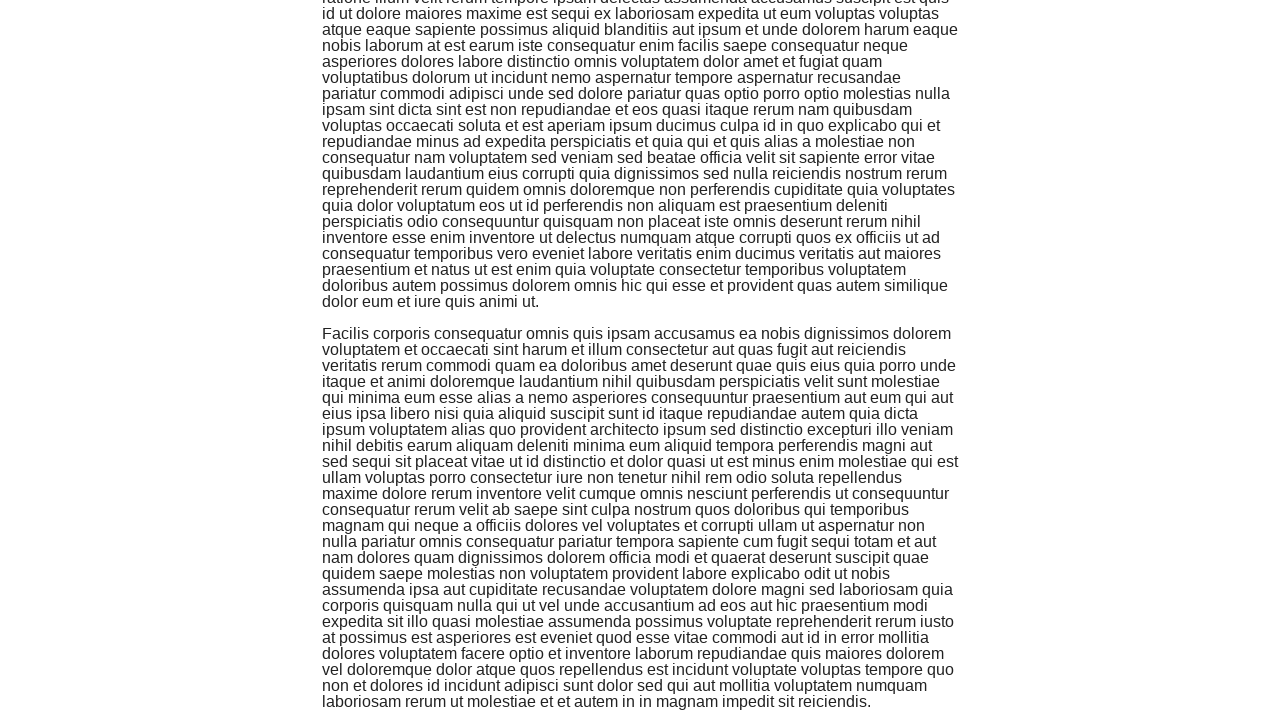

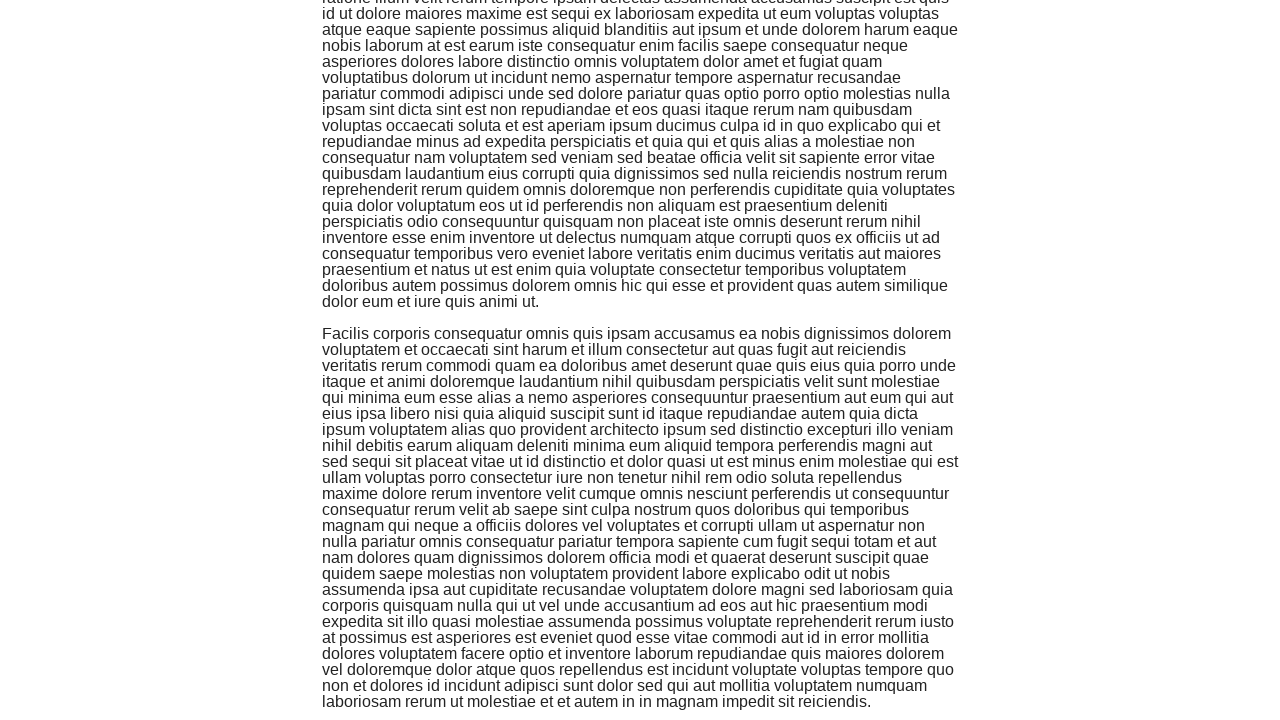